Launches a browser and navigates to the Leaftaps application main page, then maximizes the browser window.

Starting URL: http://www.leaftaps.com/opentaps/control/main

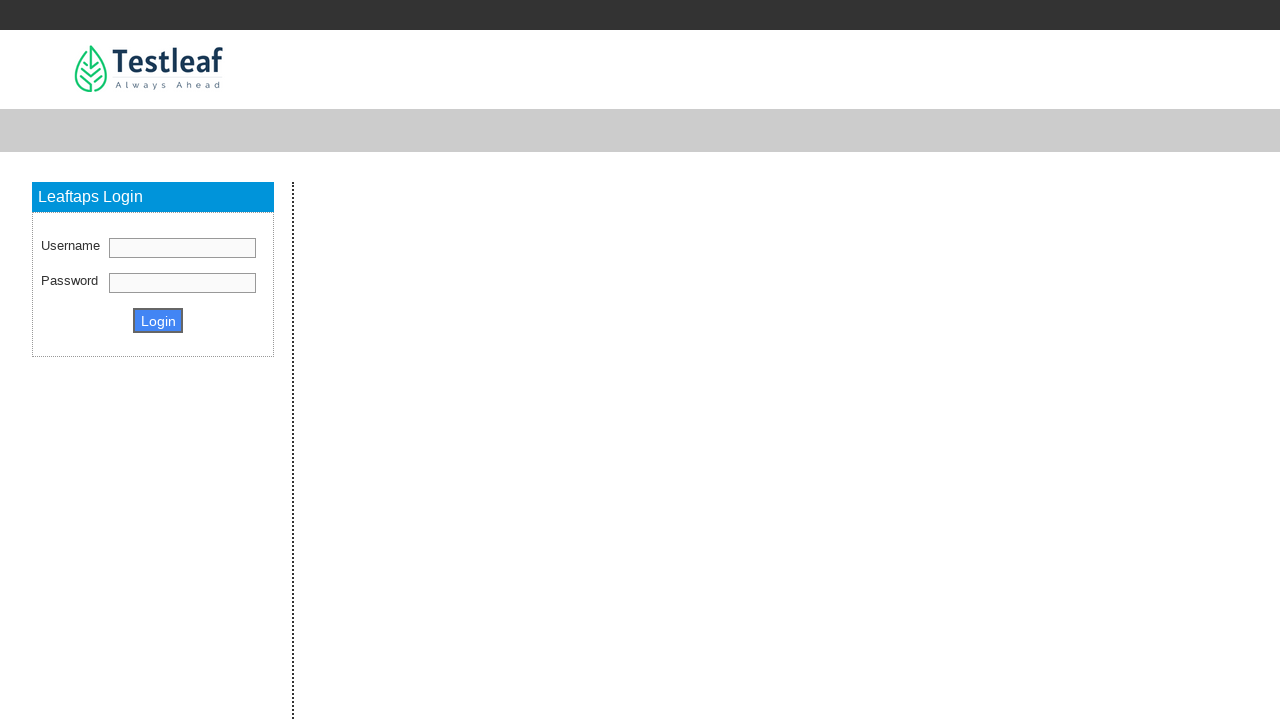

Set viewport size to 1920x1080 to maximize browser window
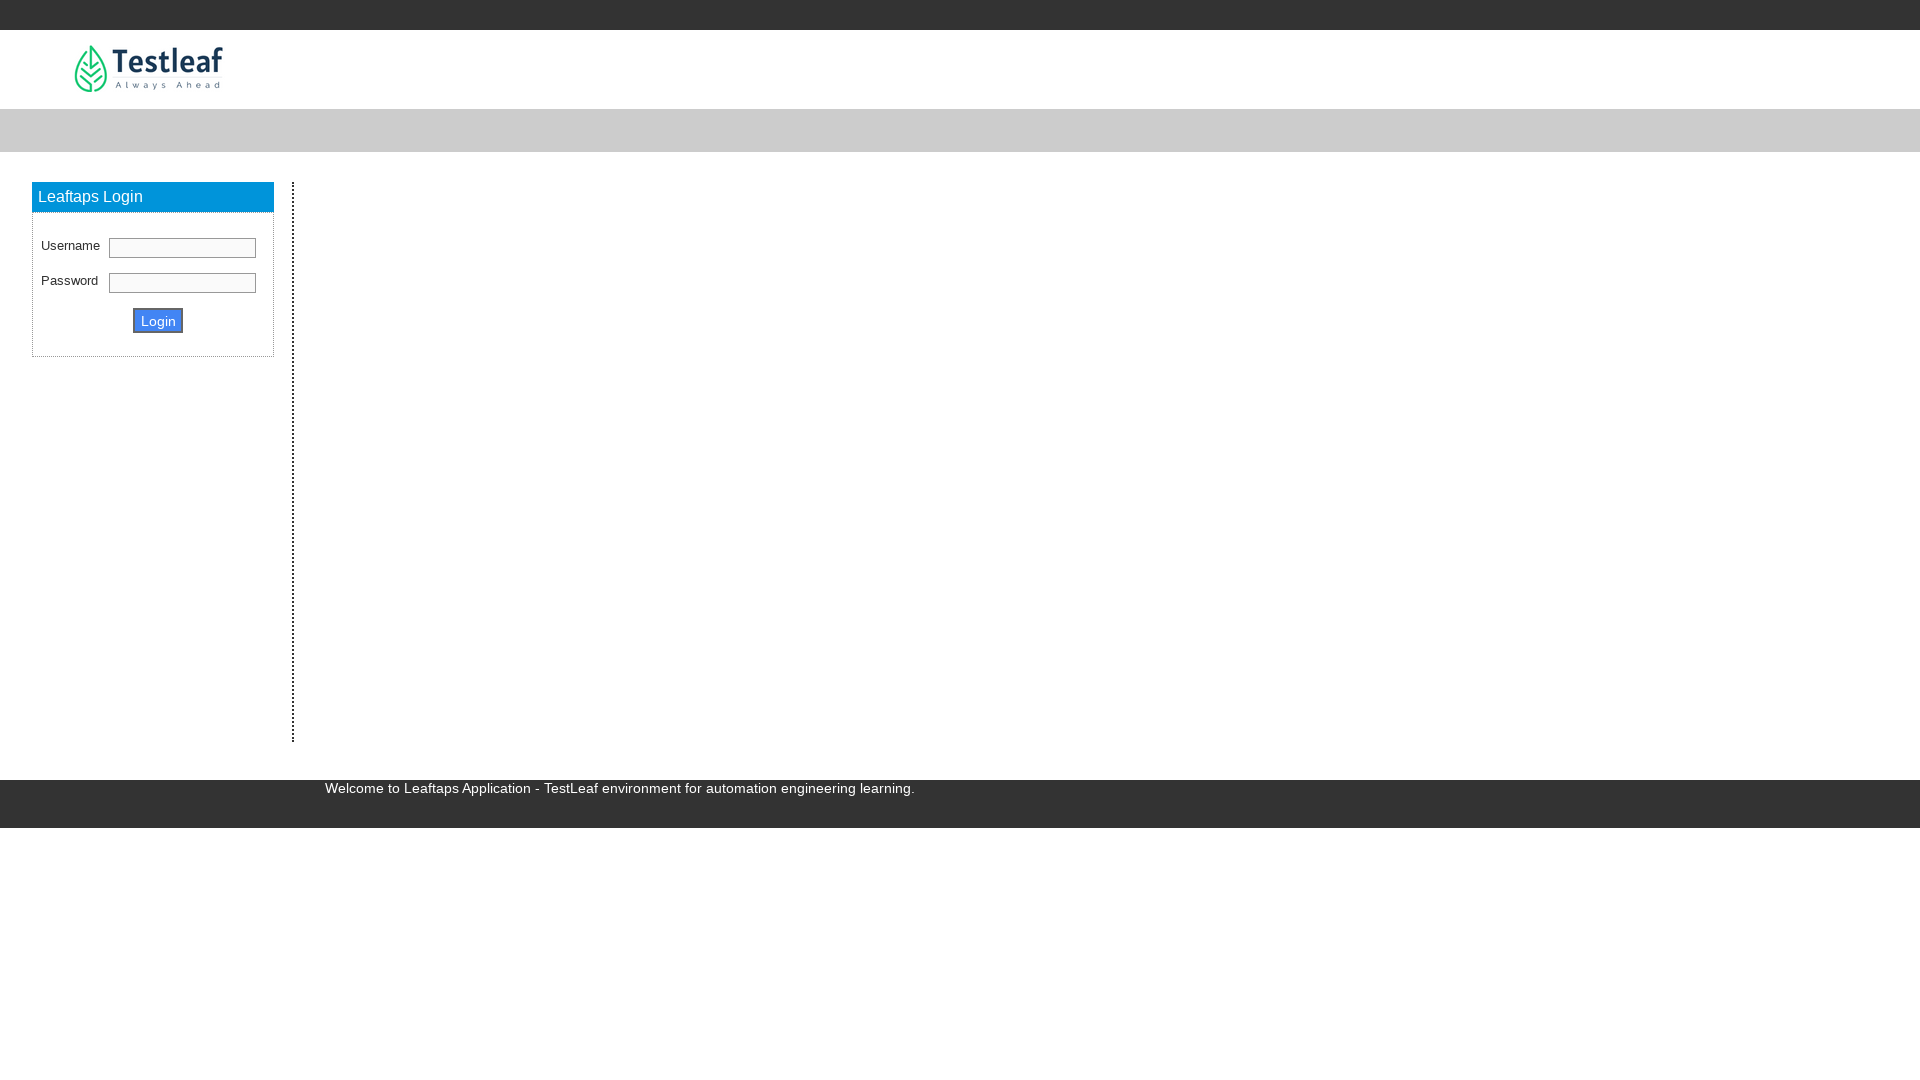

Waited for page to load (domcontentloaded state)
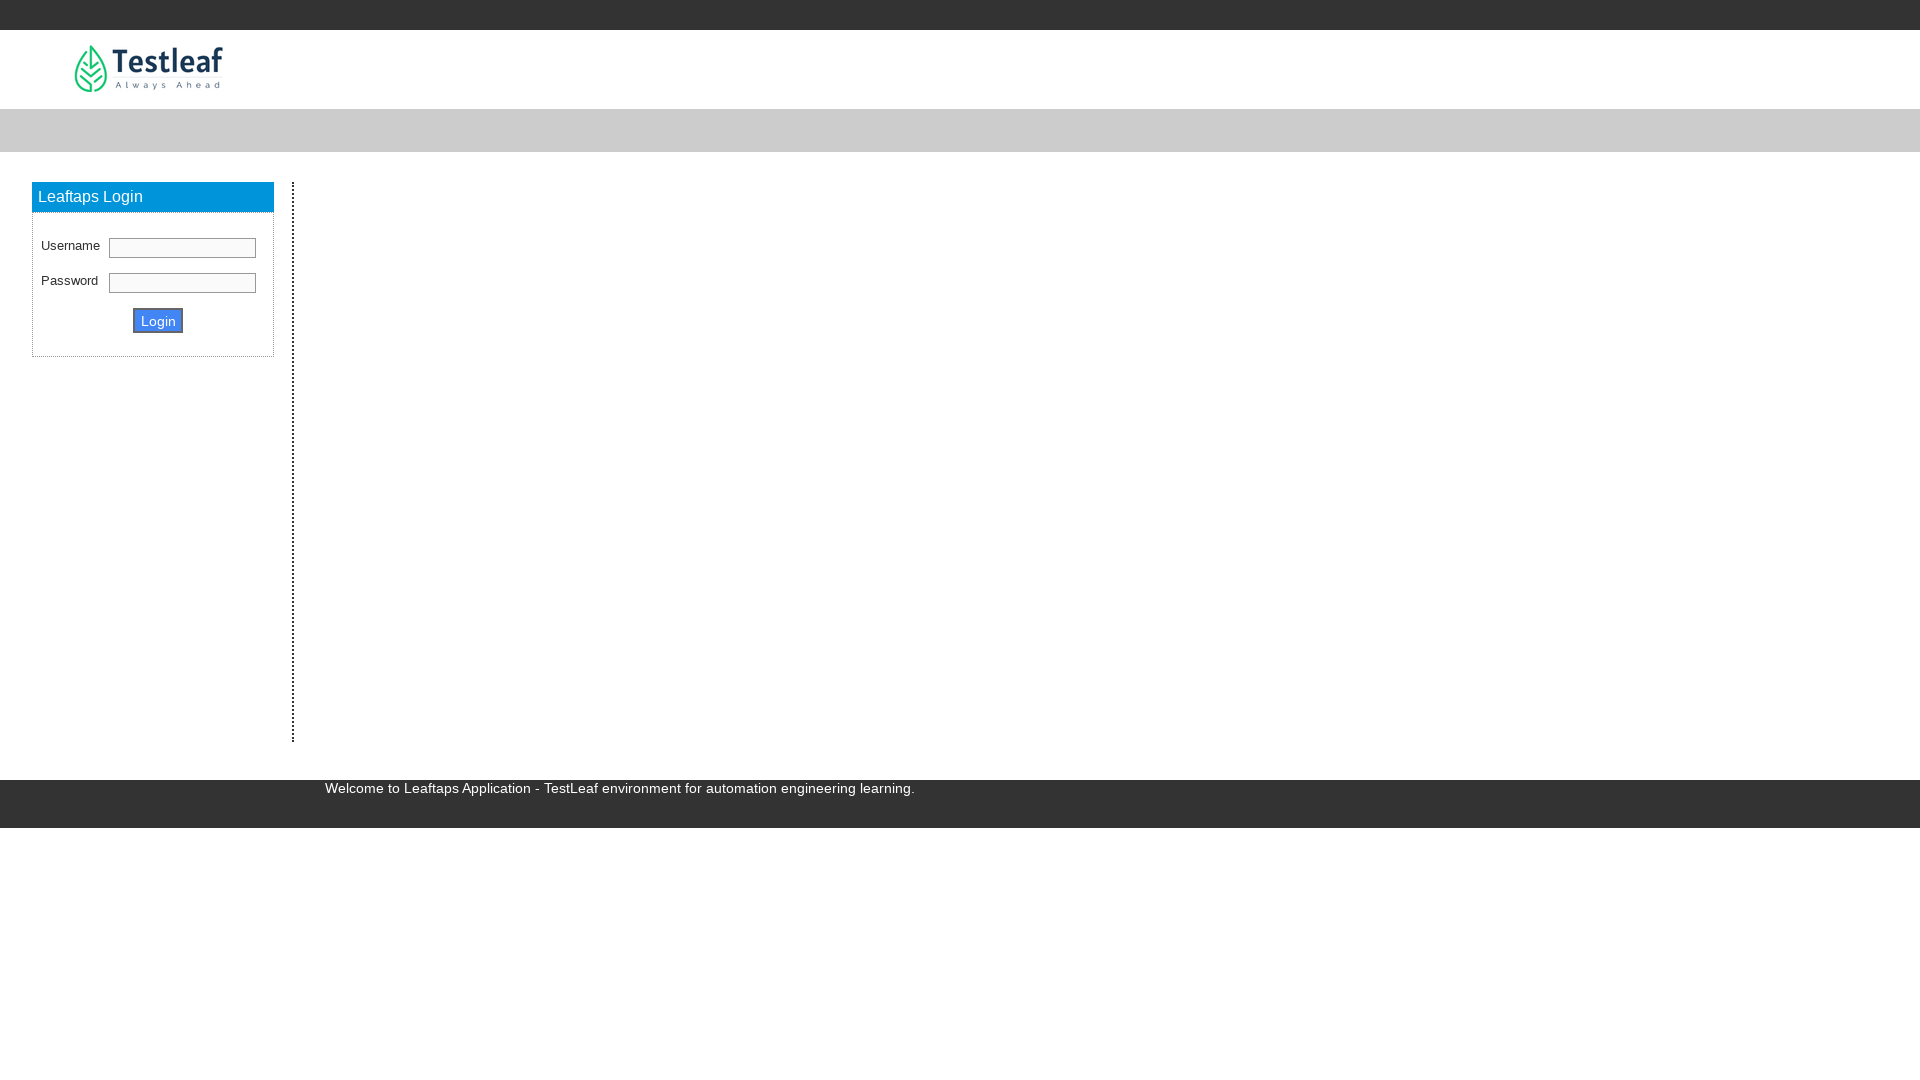

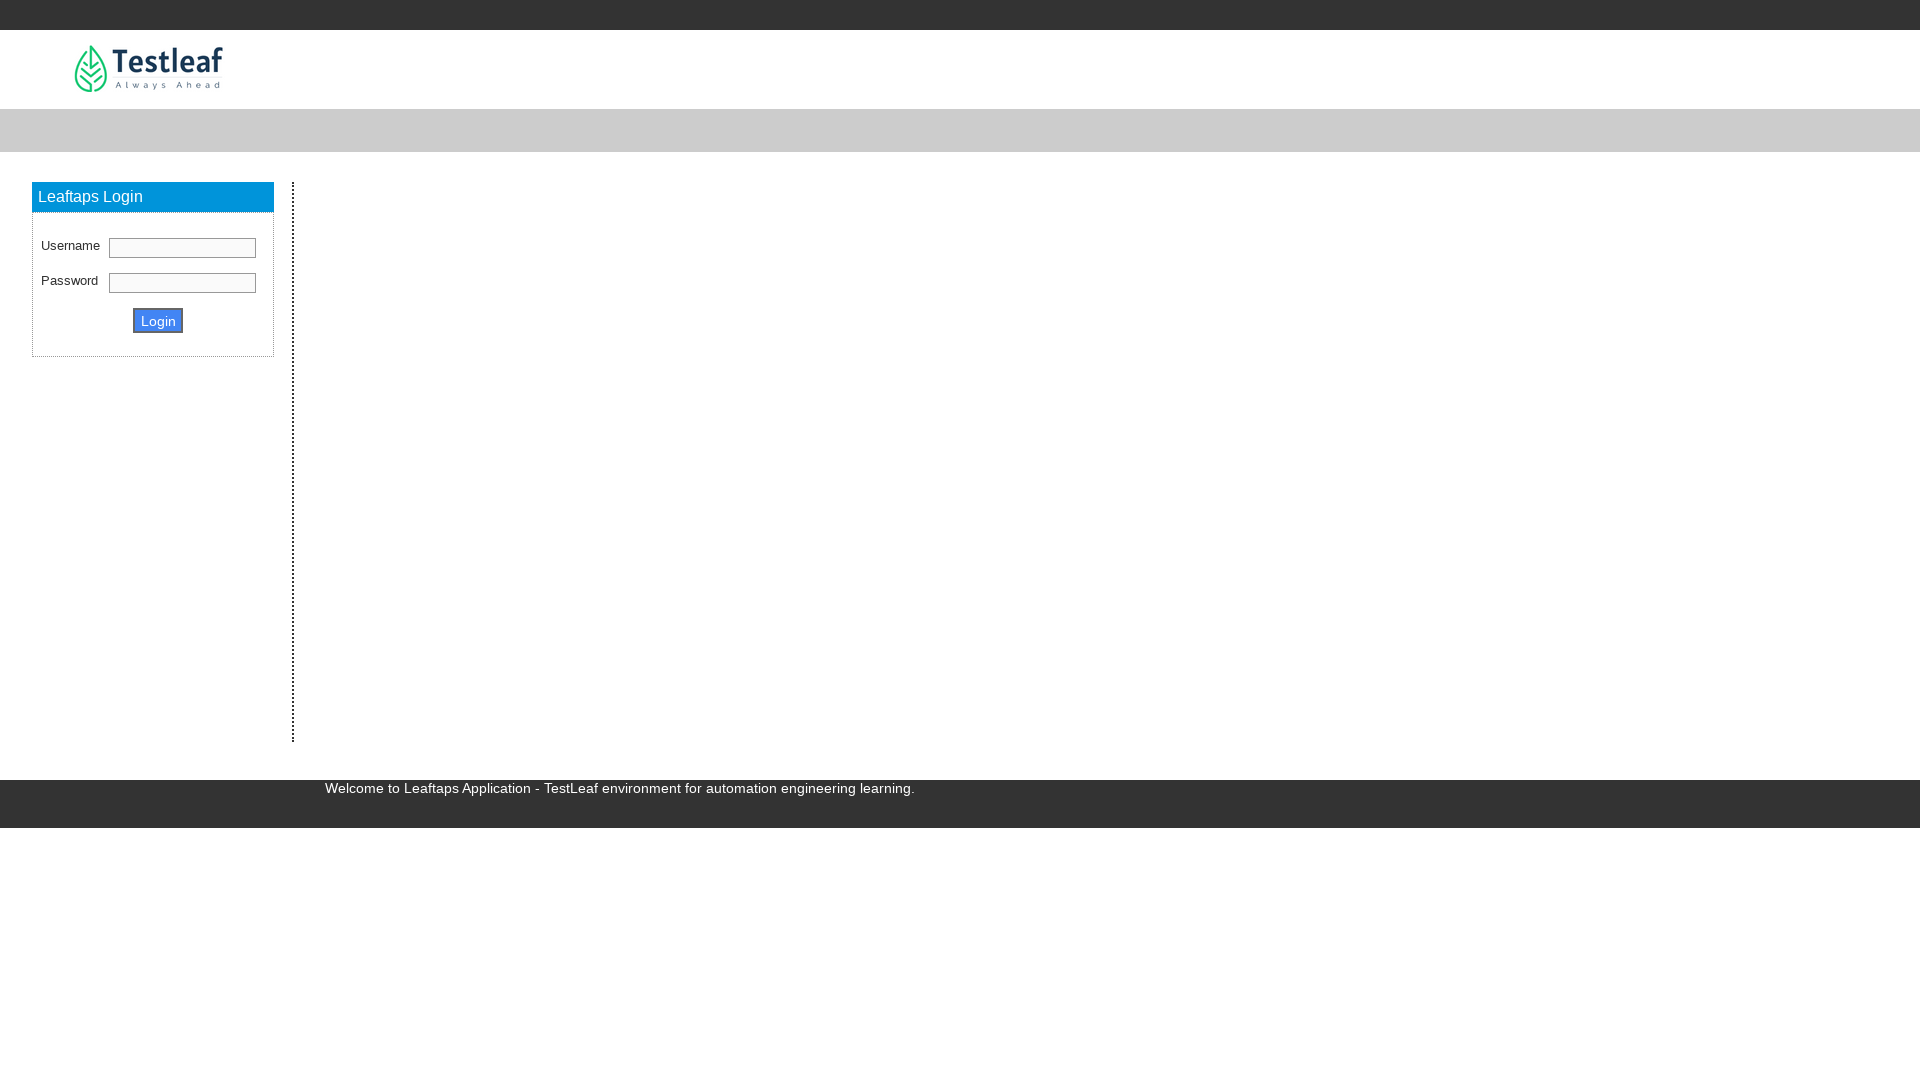